Tests that Clear completed button is hidden when no items are completed

Starting URL: https://demo.playwright.dev/todomvc

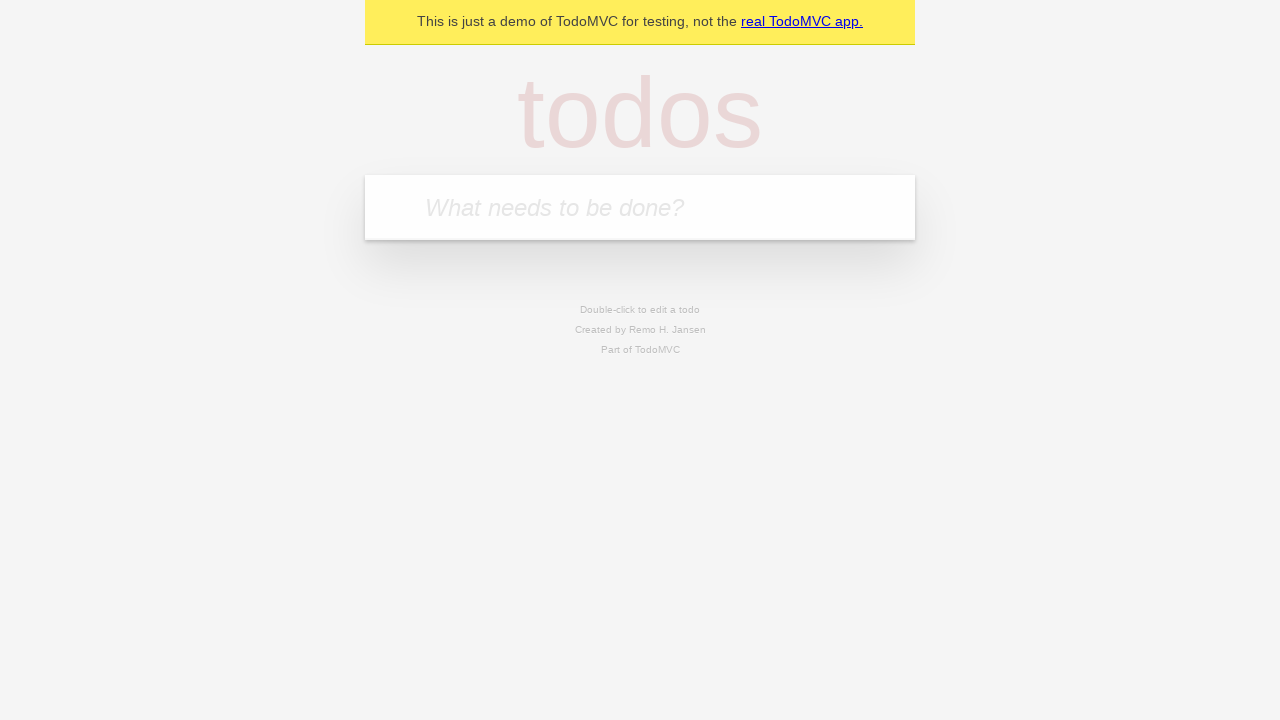

Filled todo input with 'buy some cheese' on internal:attr=[placeholder="What needs to be done?"i]
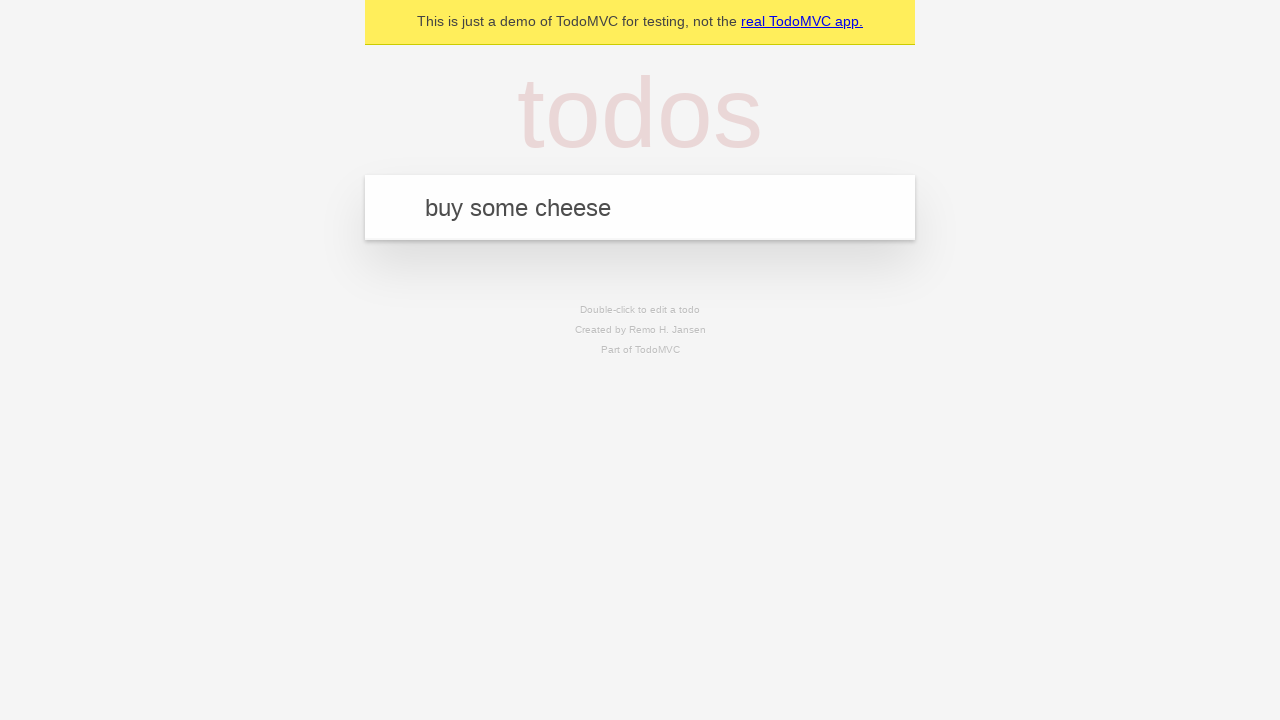

Pressed Enter to create first todo on internal:attr=[placeholder="What needs to be done?"i]
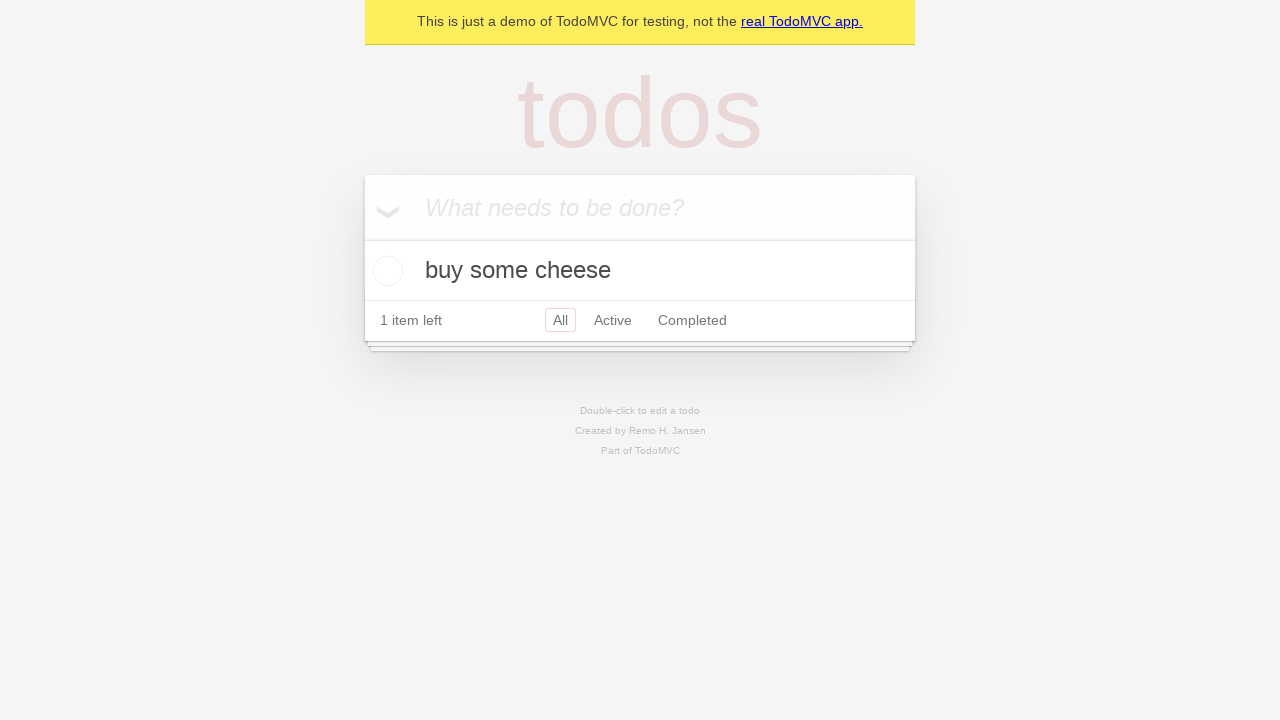

Filled todo input with 'feed the cat' on internal:attr=[placeholder="What needs to be done?"i]
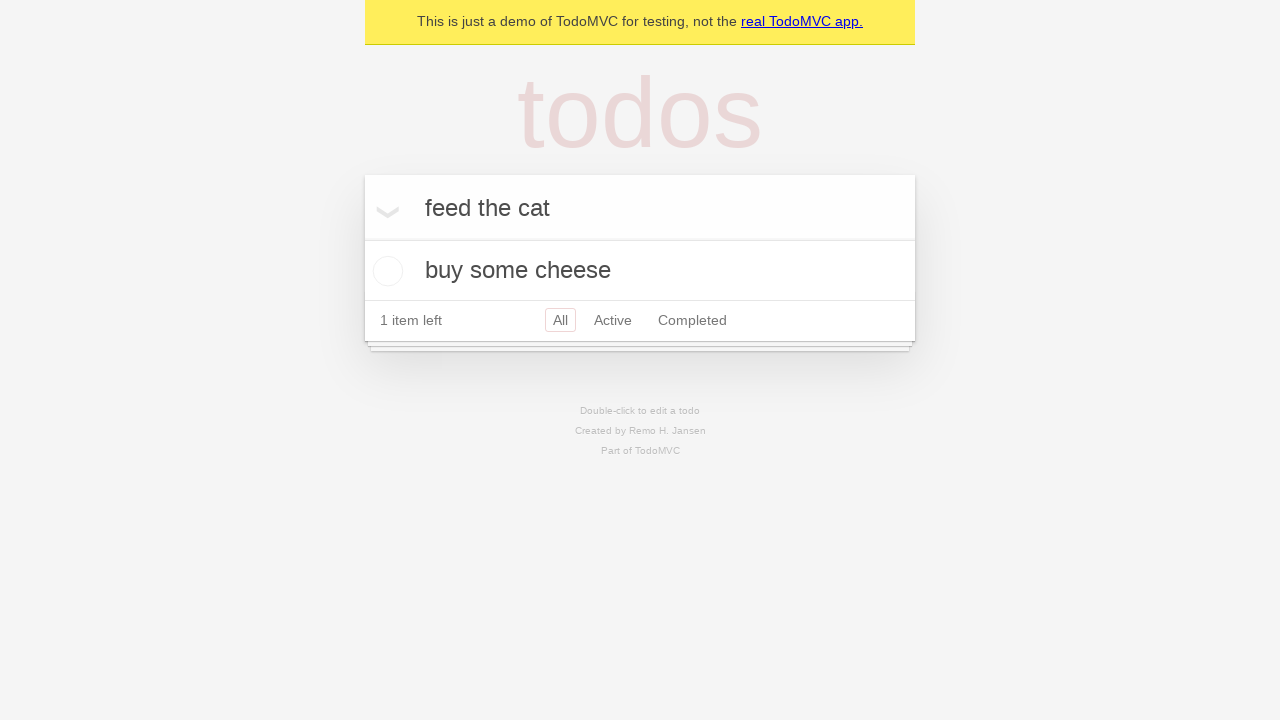

Pressed Enter to create second todo on internal:attr=[placeholder="What needs to be done?"i]
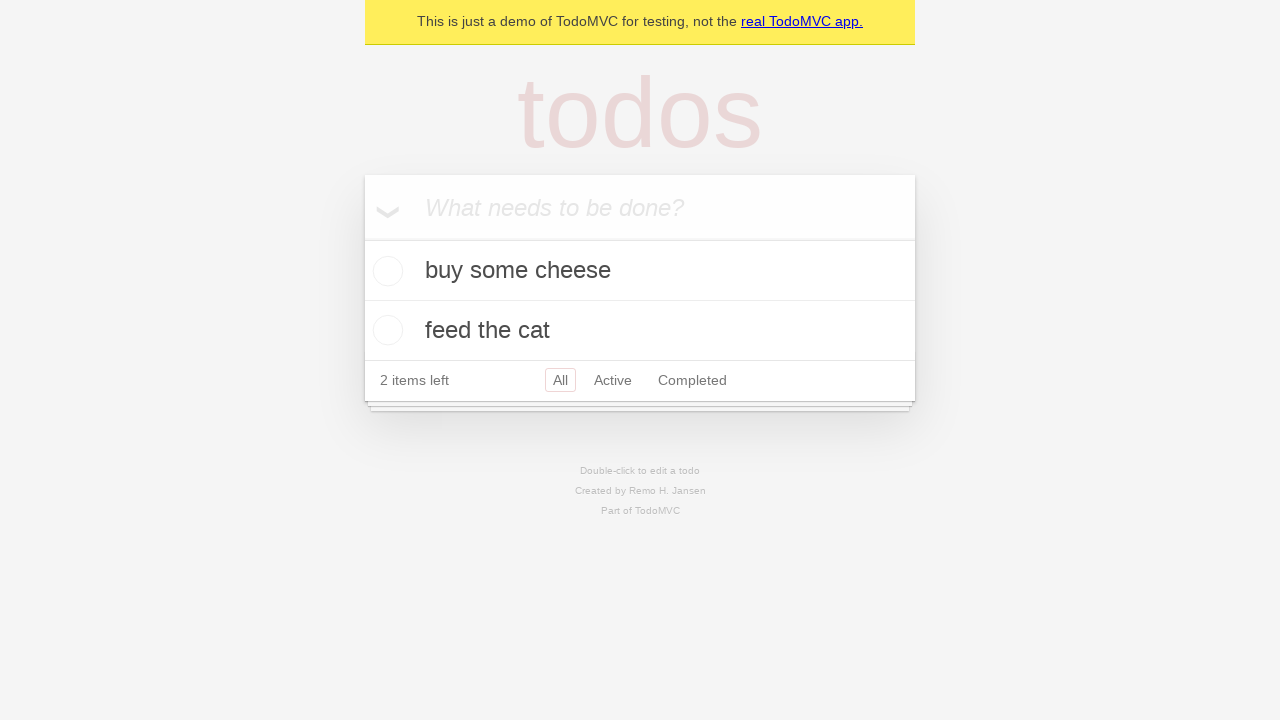

Filled todo input with 'book a doctors appointment' on internal:attr=[placeholder="What needs to be done?"i]
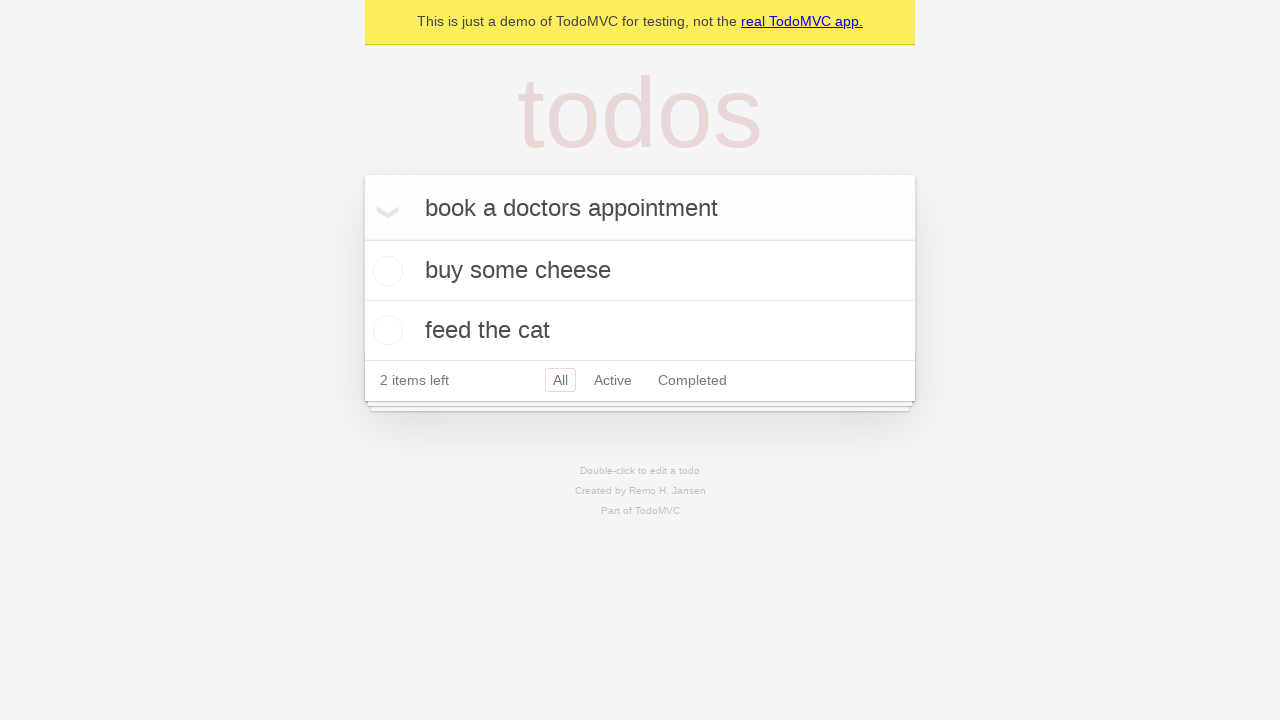

Pressed Enter to create third todo on internal:attr=[placeholder="What needs to be done?"i]
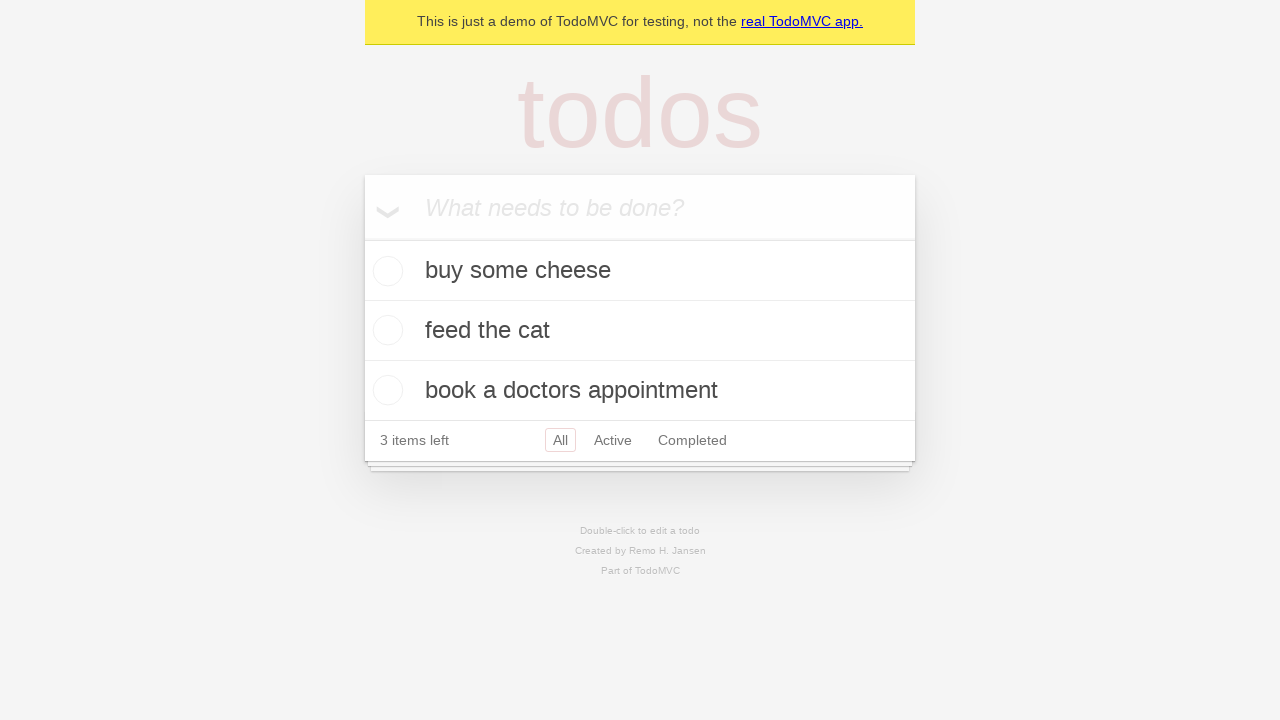

Waited for all three todos to be created
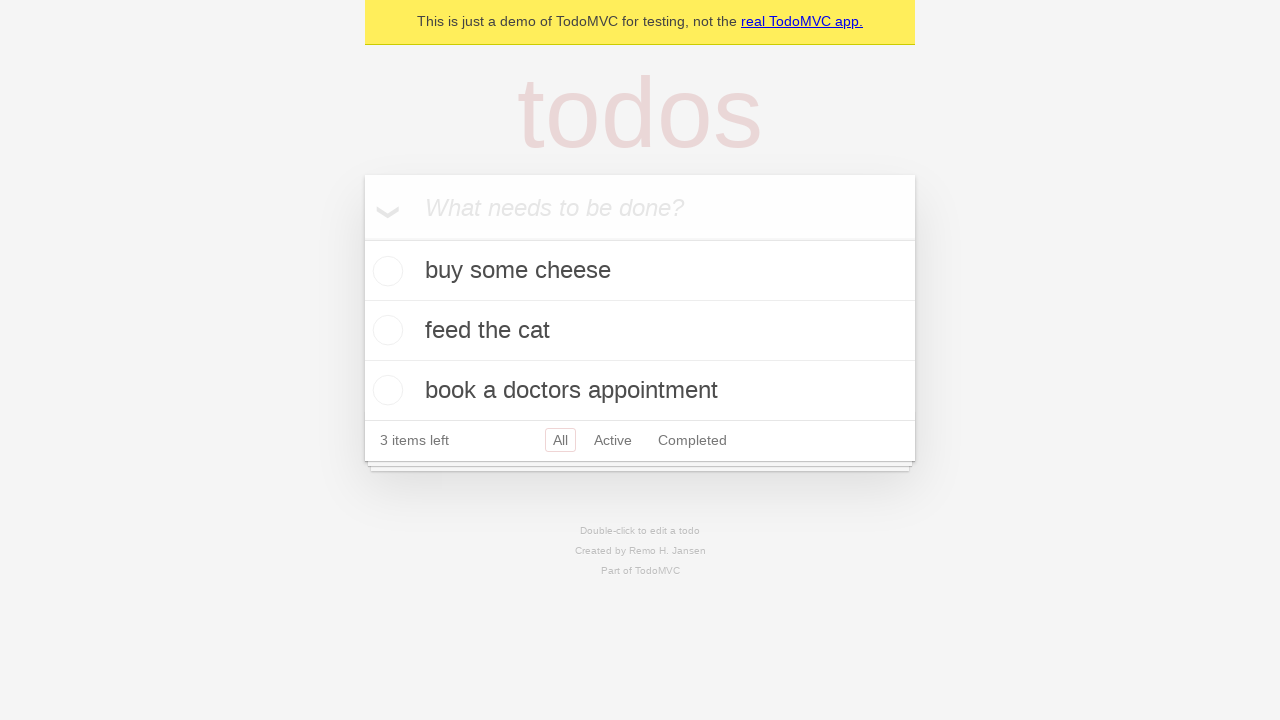

Checked the first todo item as completed at (385, 271) on .todo-list li .toggle >> nth=0
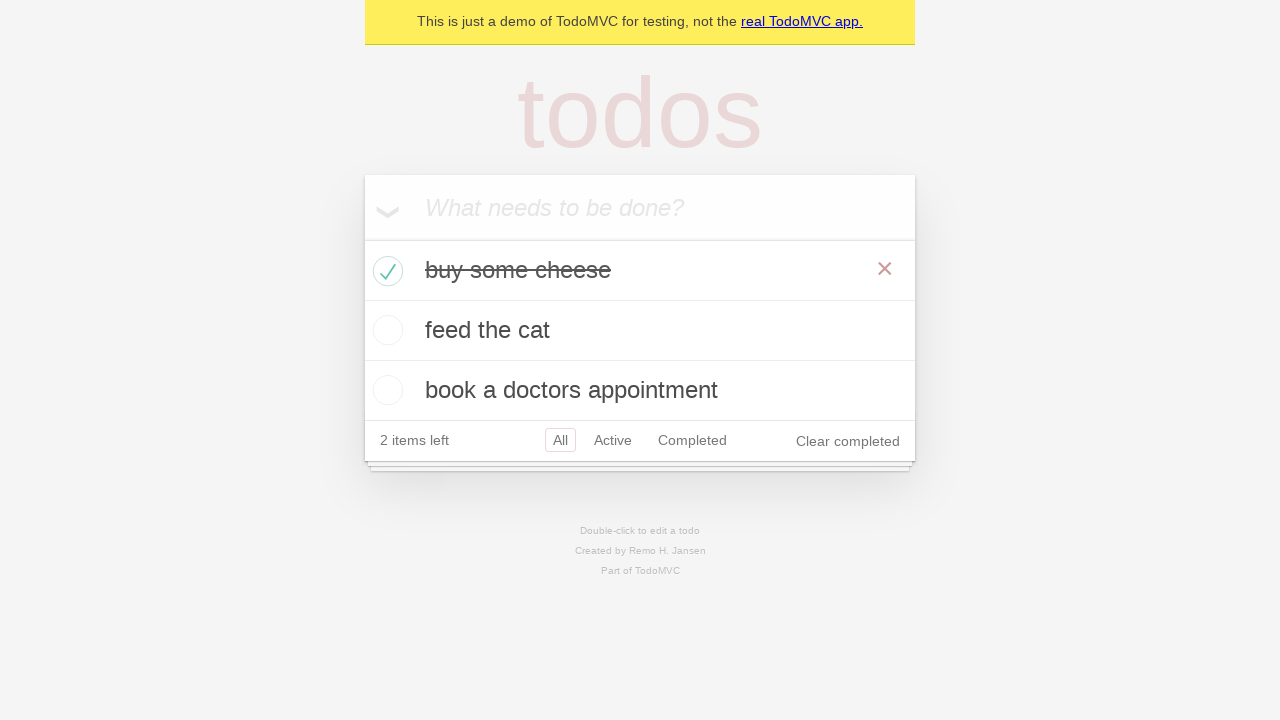

Clicked 'Clear completed' button at (848, 441) on internal:role=button[name="Clear completed"i]
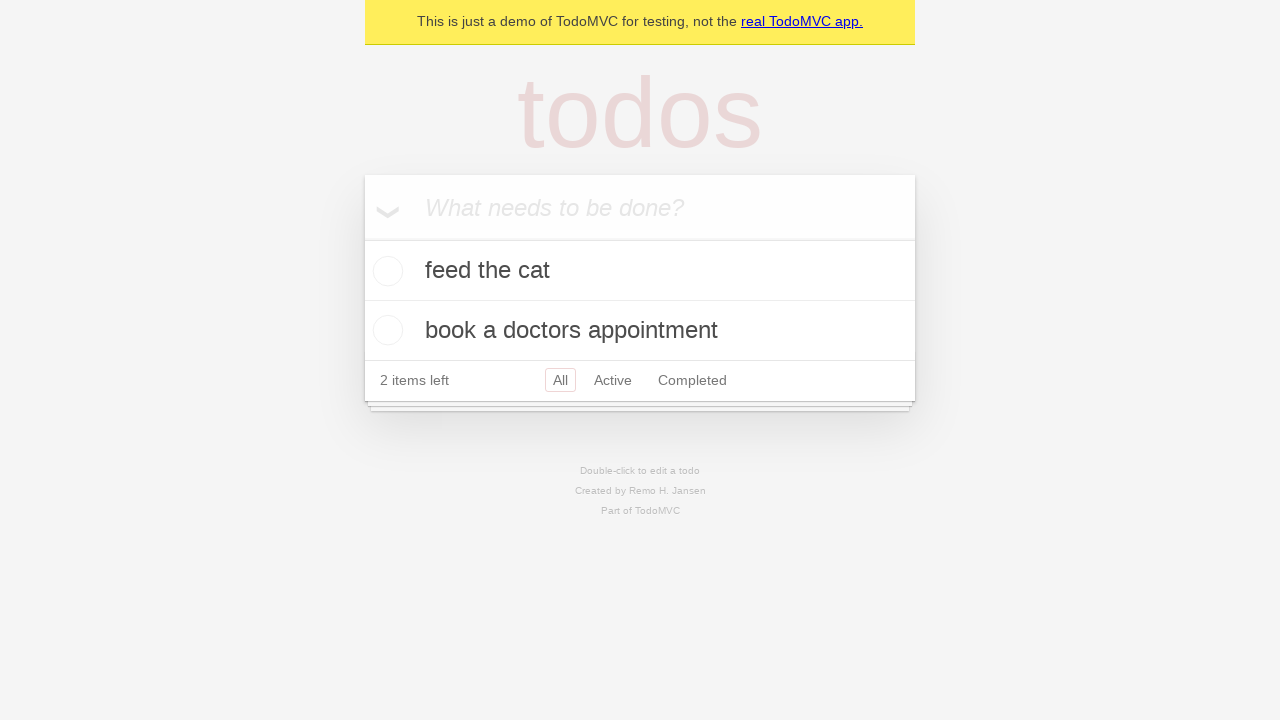

'Clear completed' button is now hidden when no items are completed
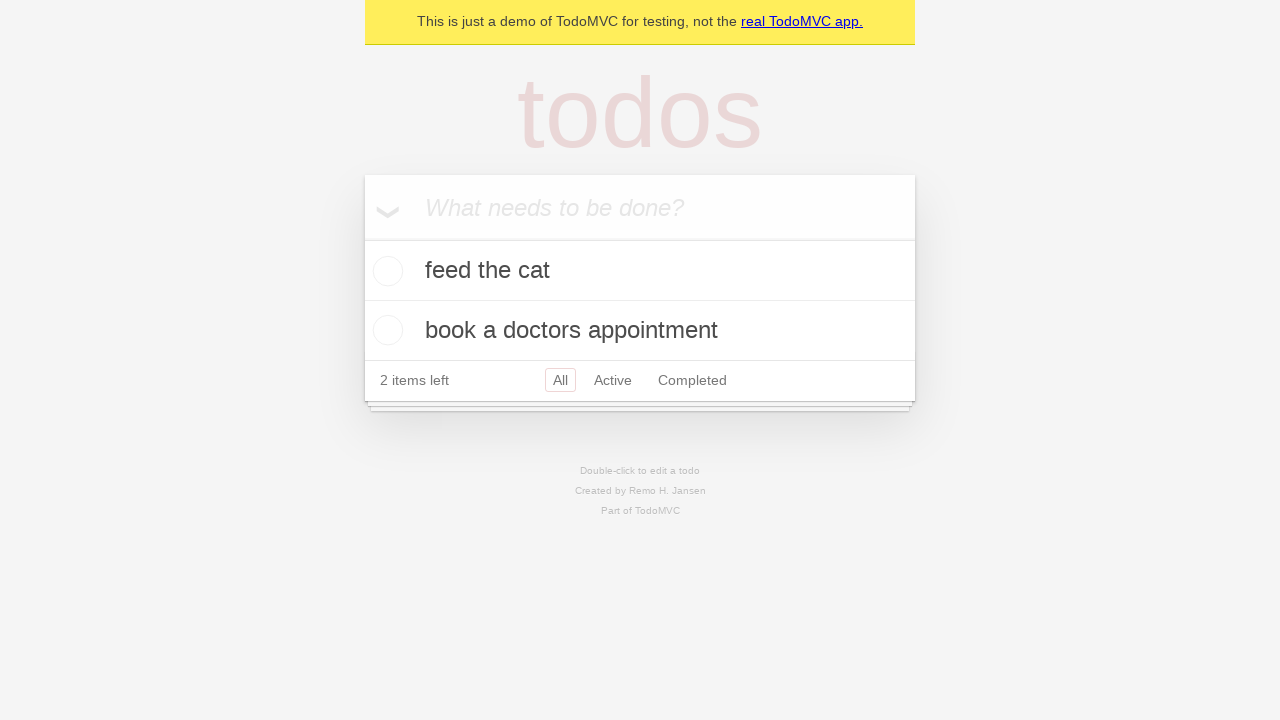

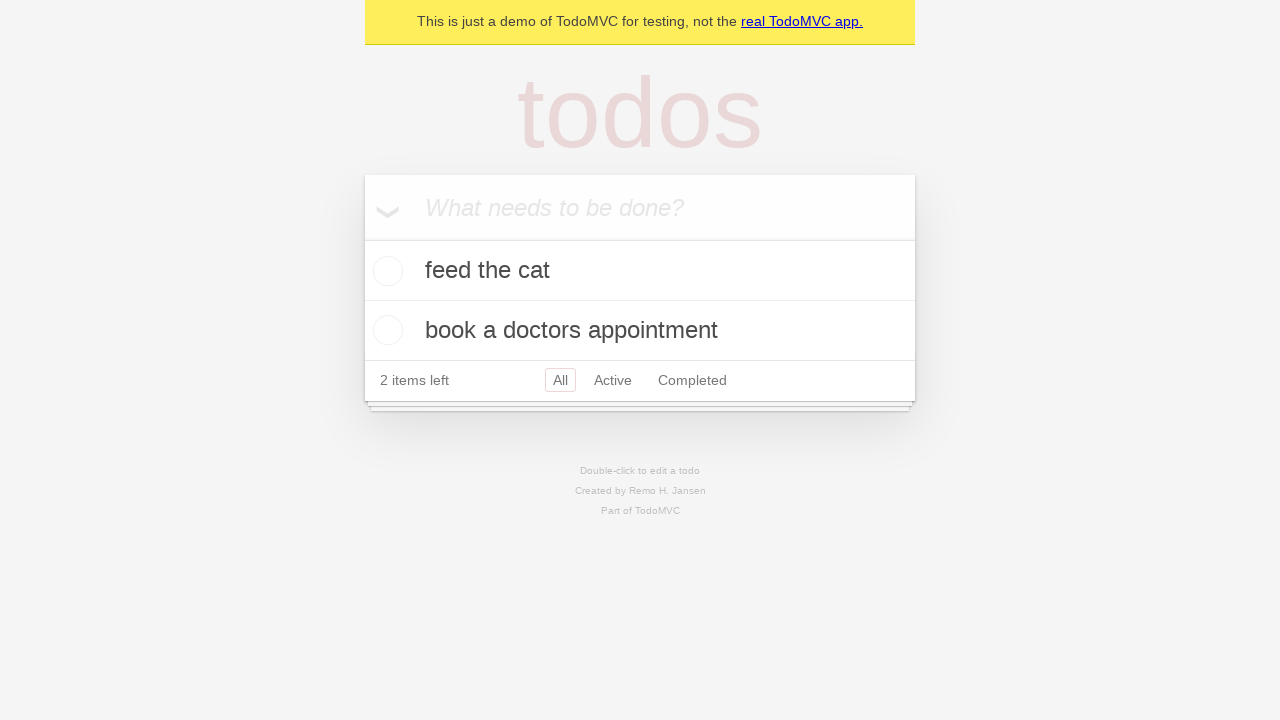